Tests adding multiple products to cart from different categories on an e-commerce site, navigating through categories, selecting products, and handling alert dialogs

Starting URL: https://www.demoblaze.com/index.html#

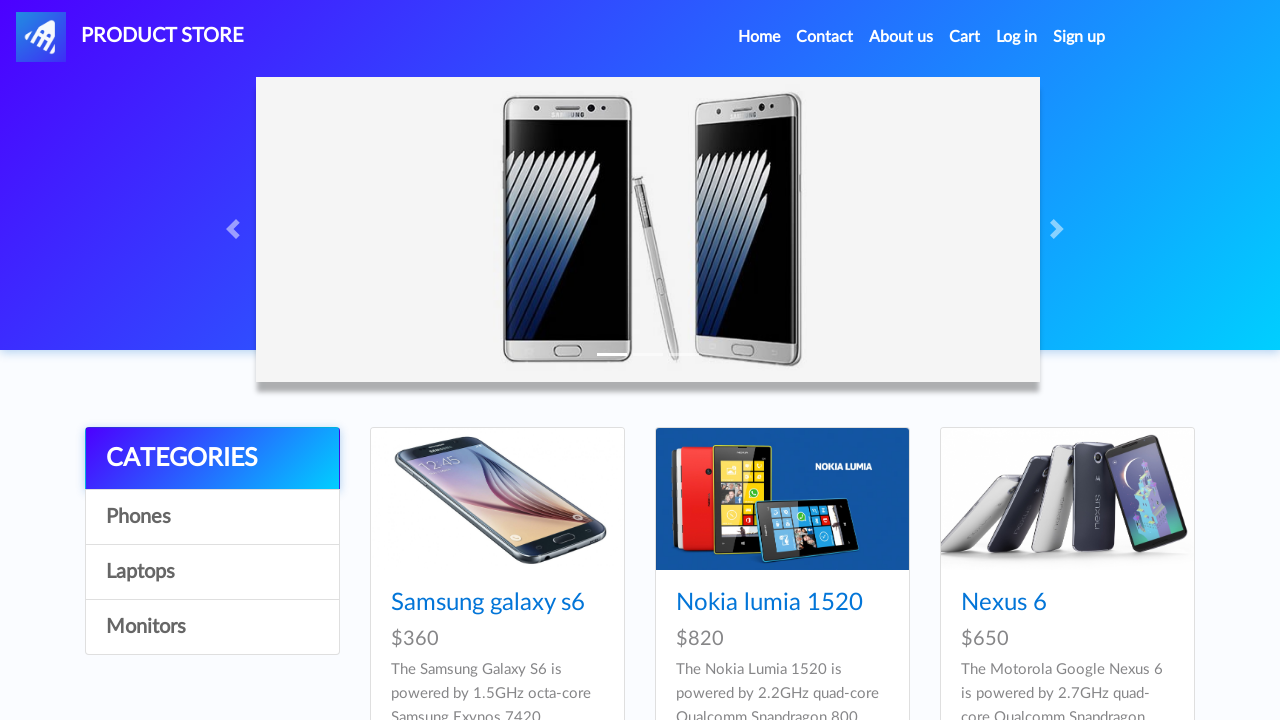

Clicked on Laptops category at (212, 572) on text=Laptops
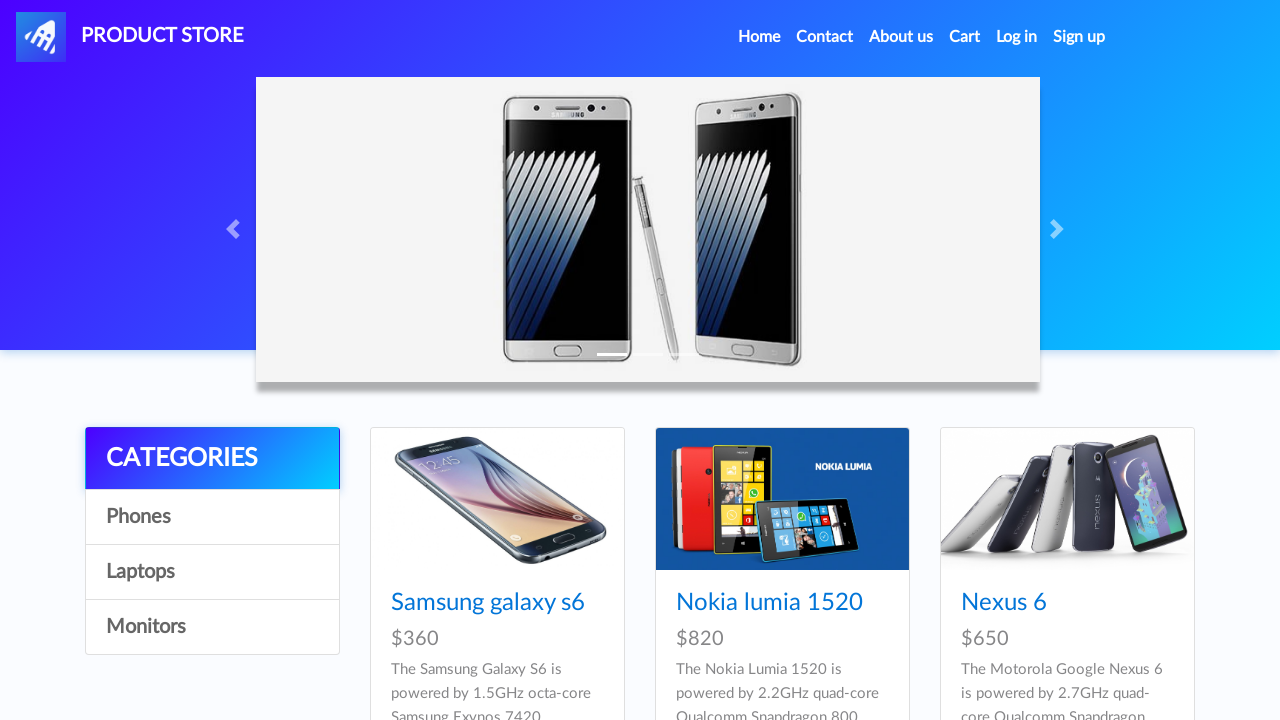

Clicked on Sony vaio i7 product at (739, 603) on text=Sony vaio i7
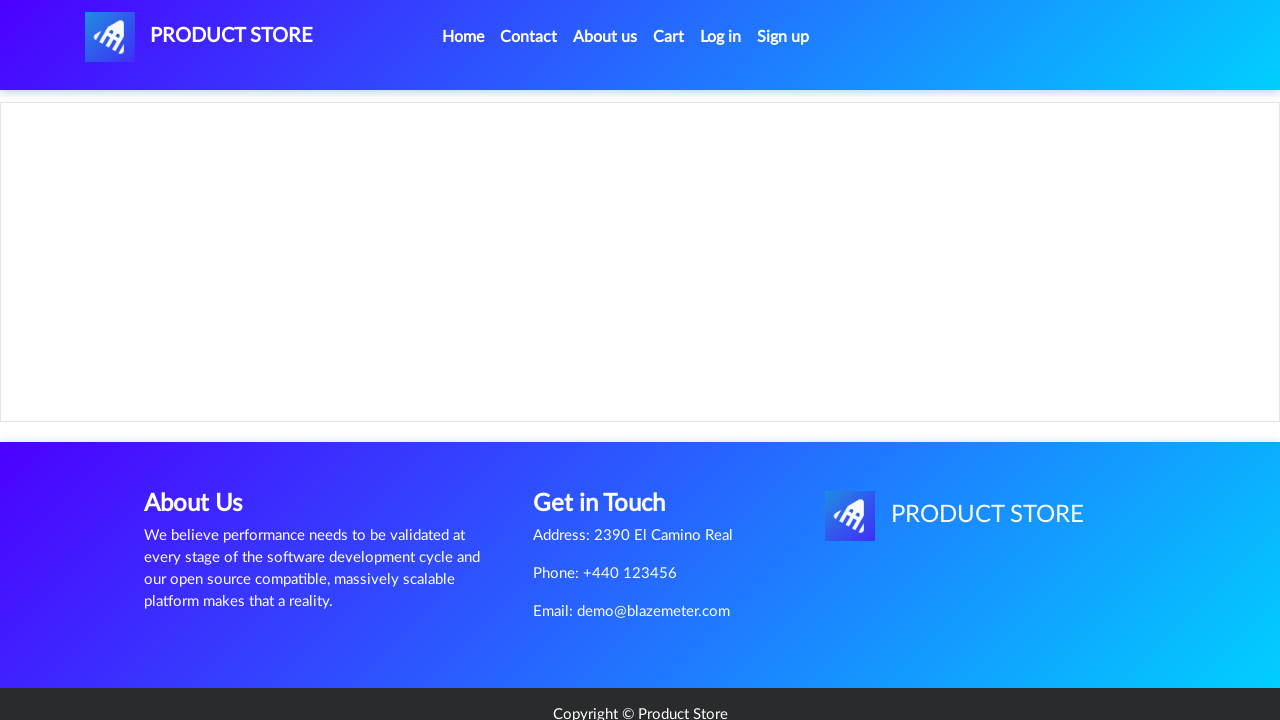

Product page loaded with heading visible
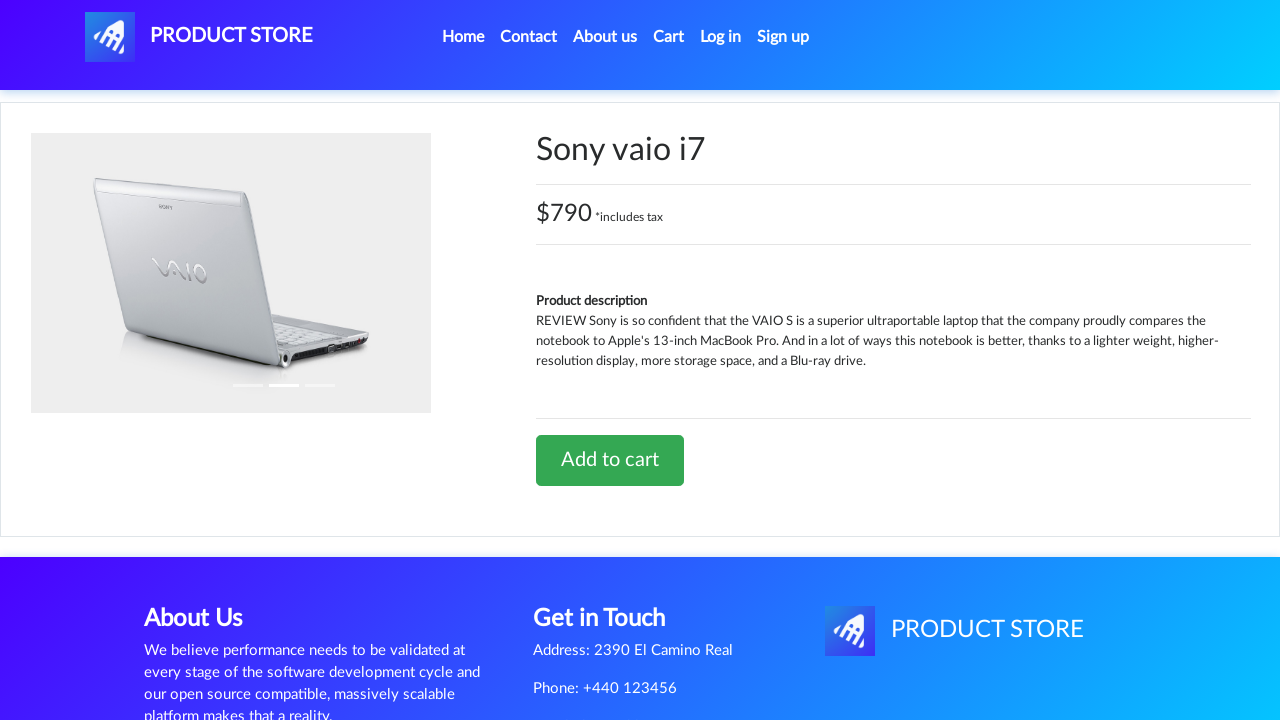

Clicked Add to cart button for Sony vaio i7 at (610, 460) on text=Add to cart
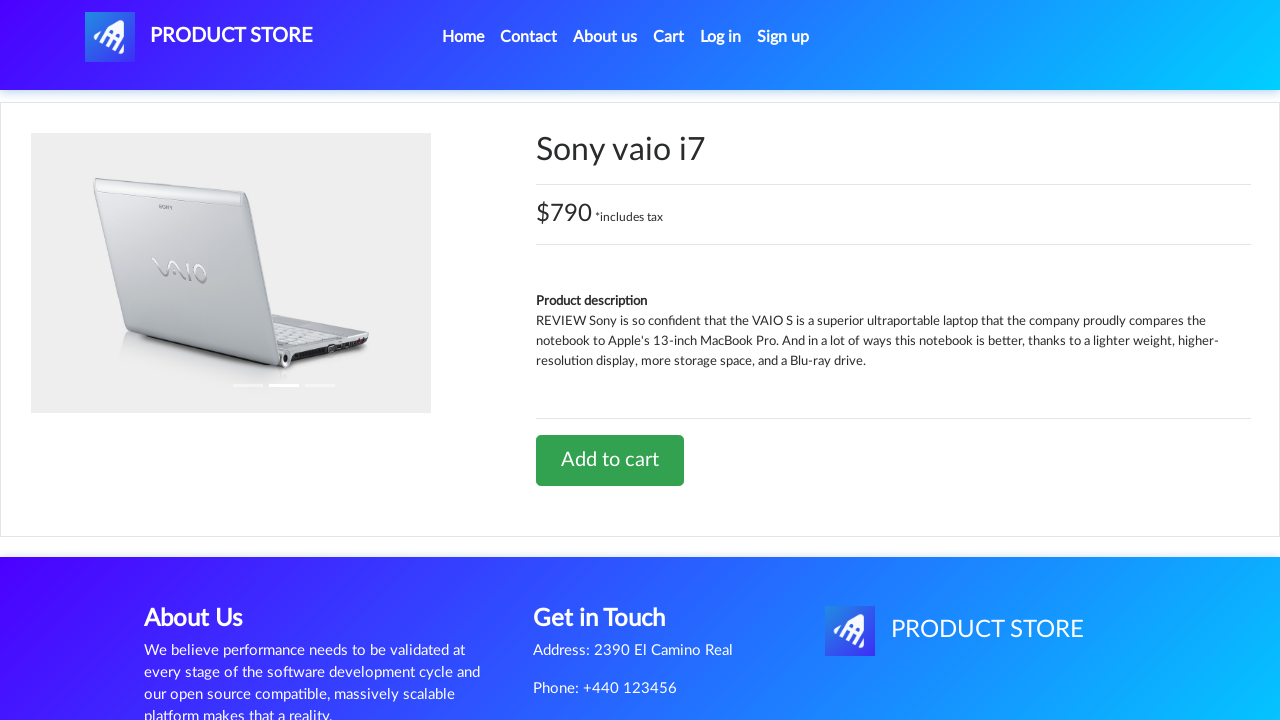

Alert dialog accepted
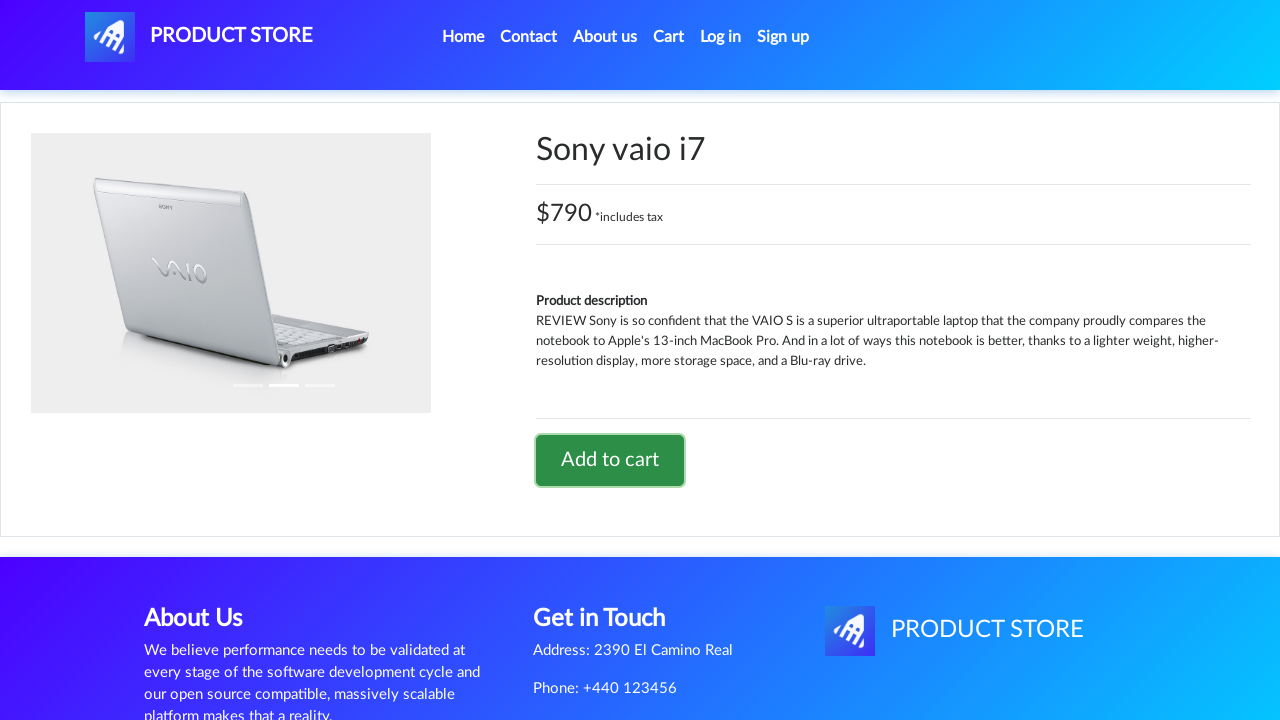

Clicked Home to navigate back at (463, 37) on text=Home
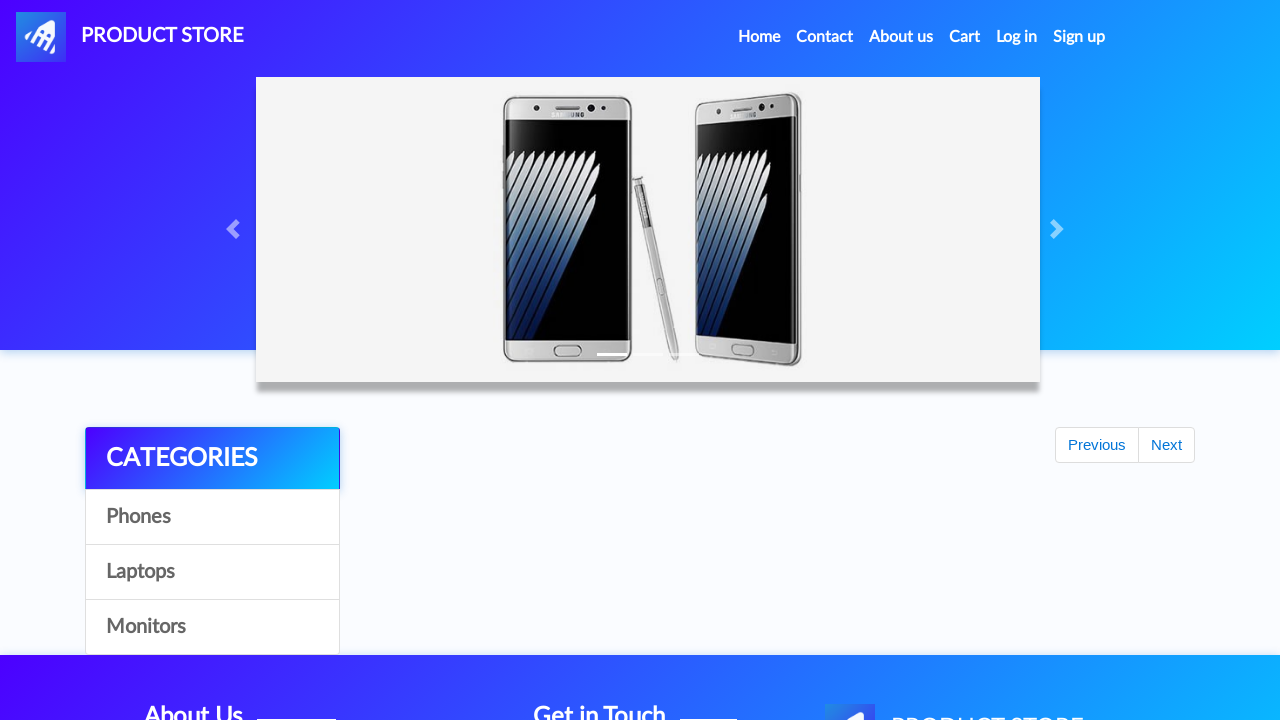

Clicked on Phones category at (212, 517) on text=Phones
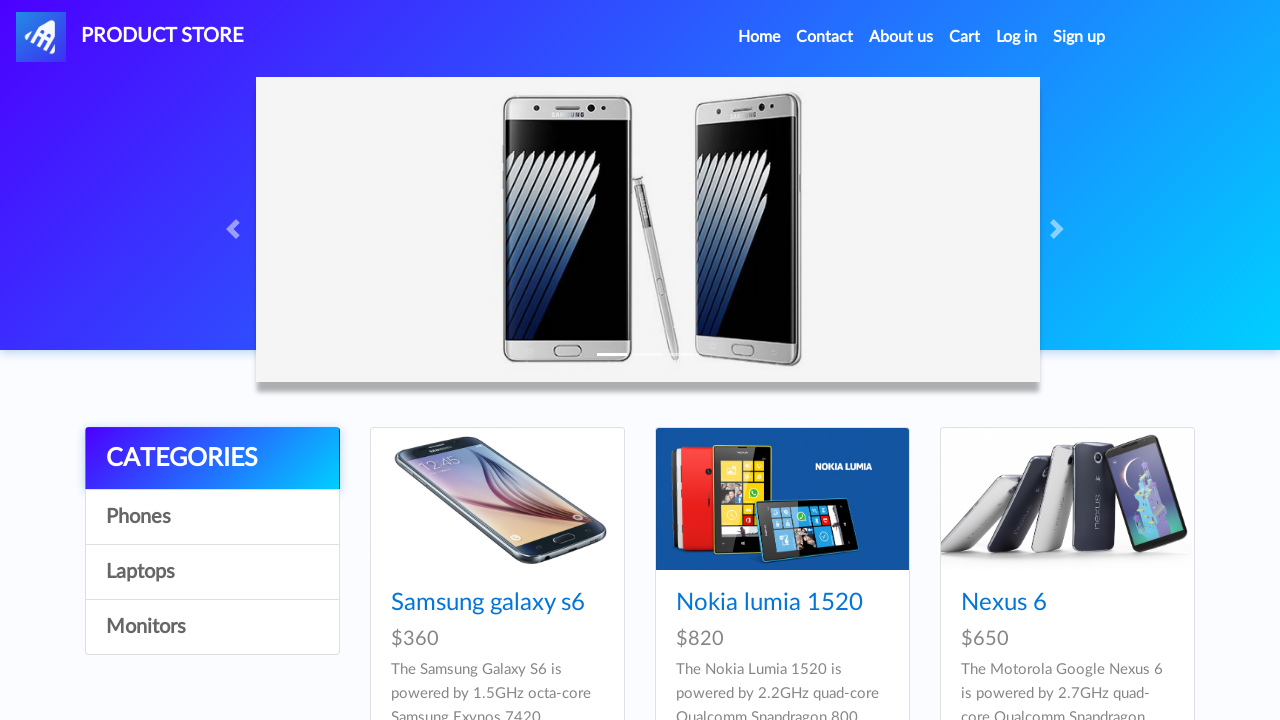

Clicked on iPhone 6 32gb product at (752, 361) on text=Iphone 6 32gb
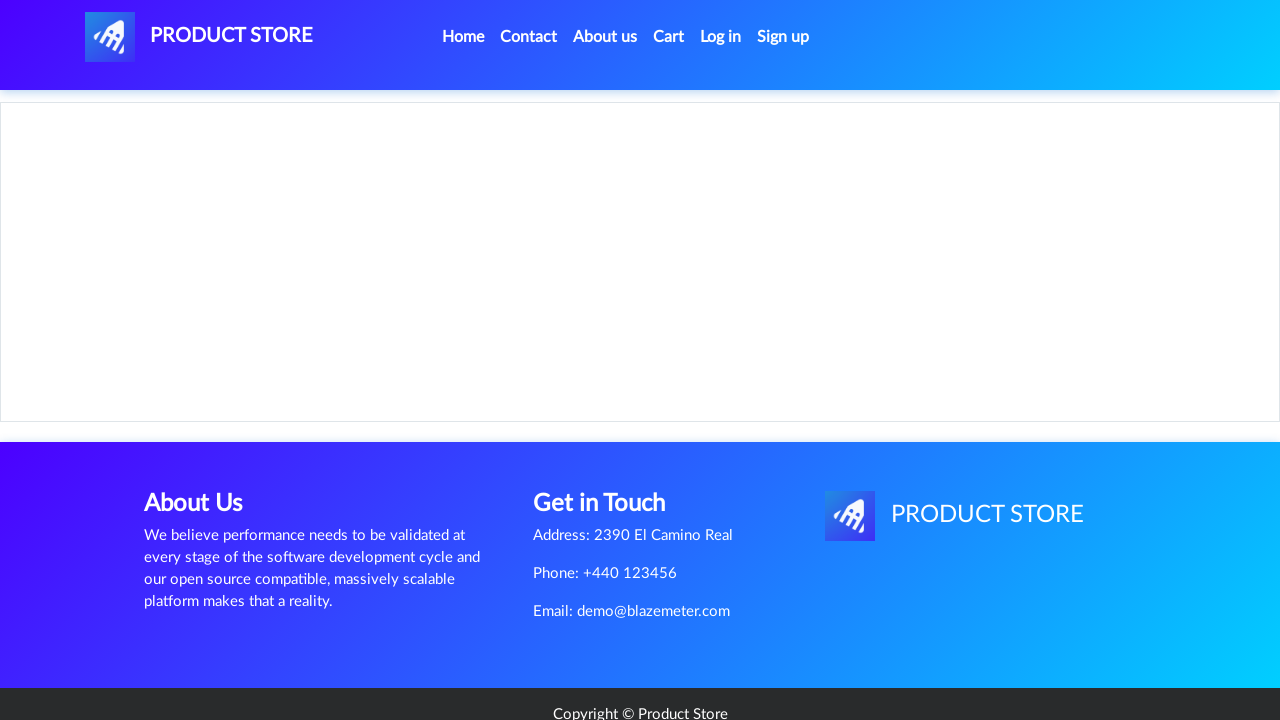

Product page loaded with heading visible
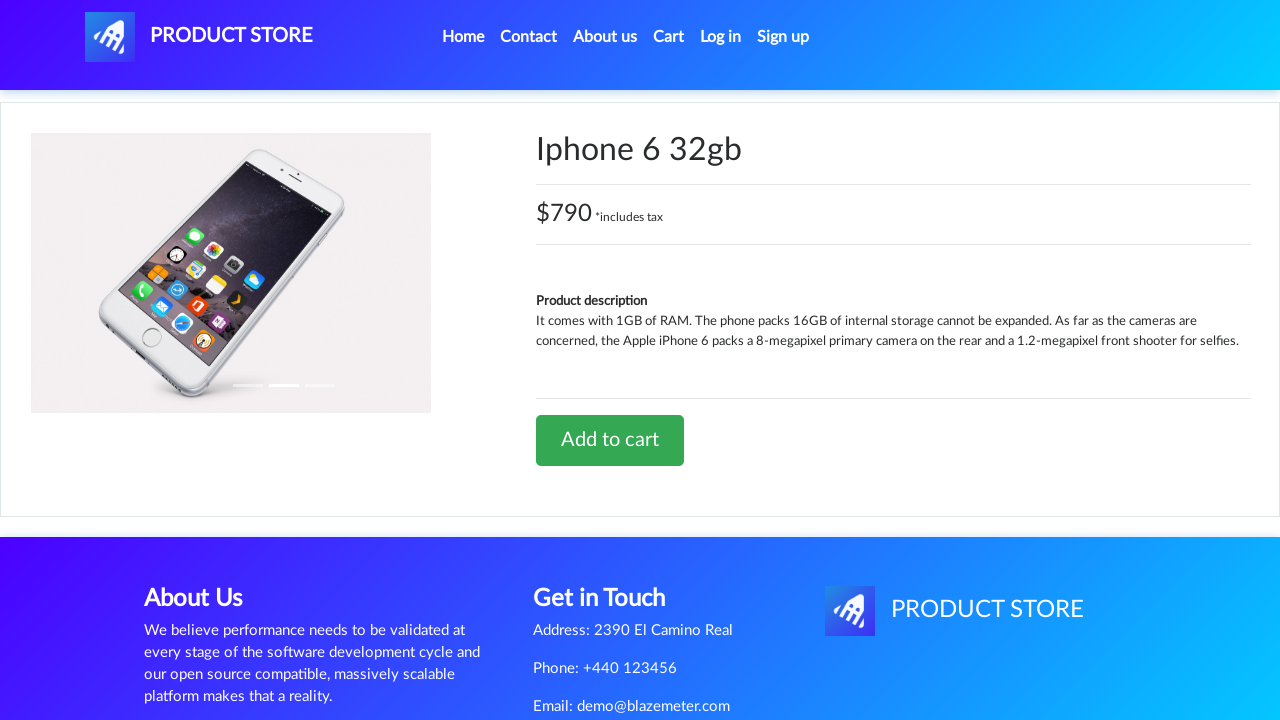

Clicked Add to cart button for iPhone 6 32gb at (610, 440) on text=Add to cart
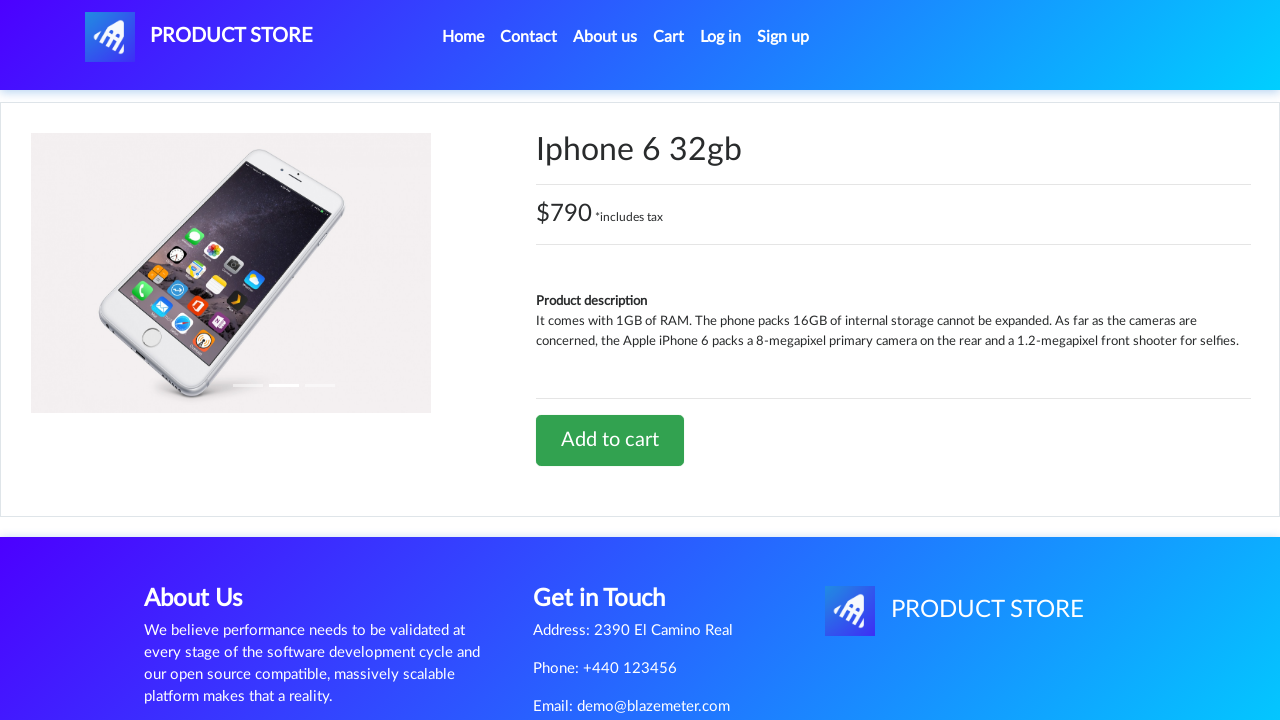

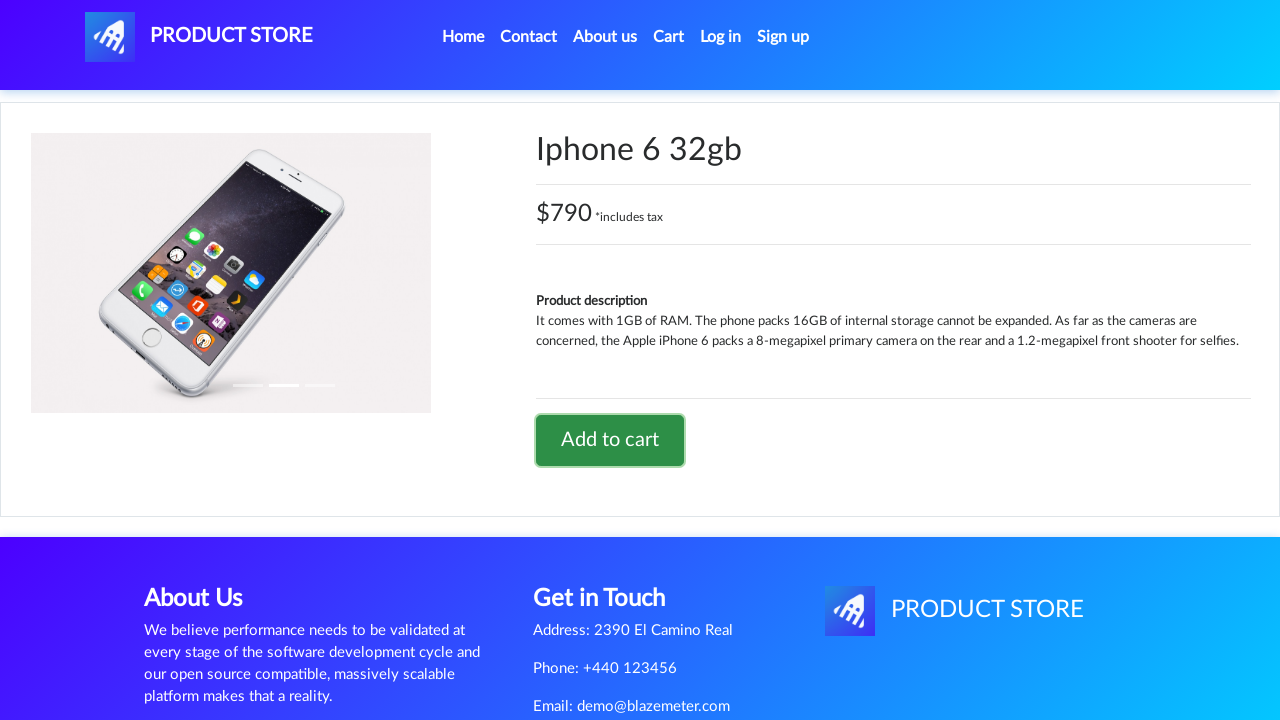